Tests the username field with emojis and lowercase characters, length less than 50.

Starting URL: https://buggy.justtestit.org/register

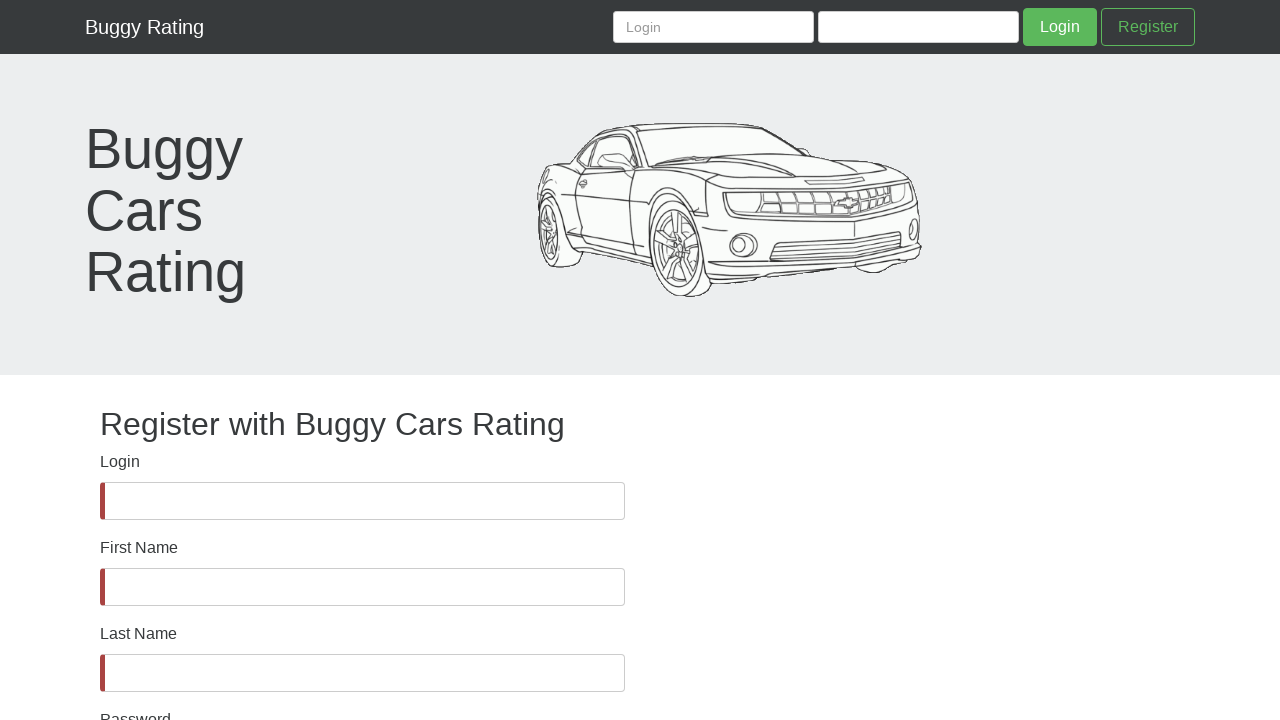

Waited for username field to be present in DOM
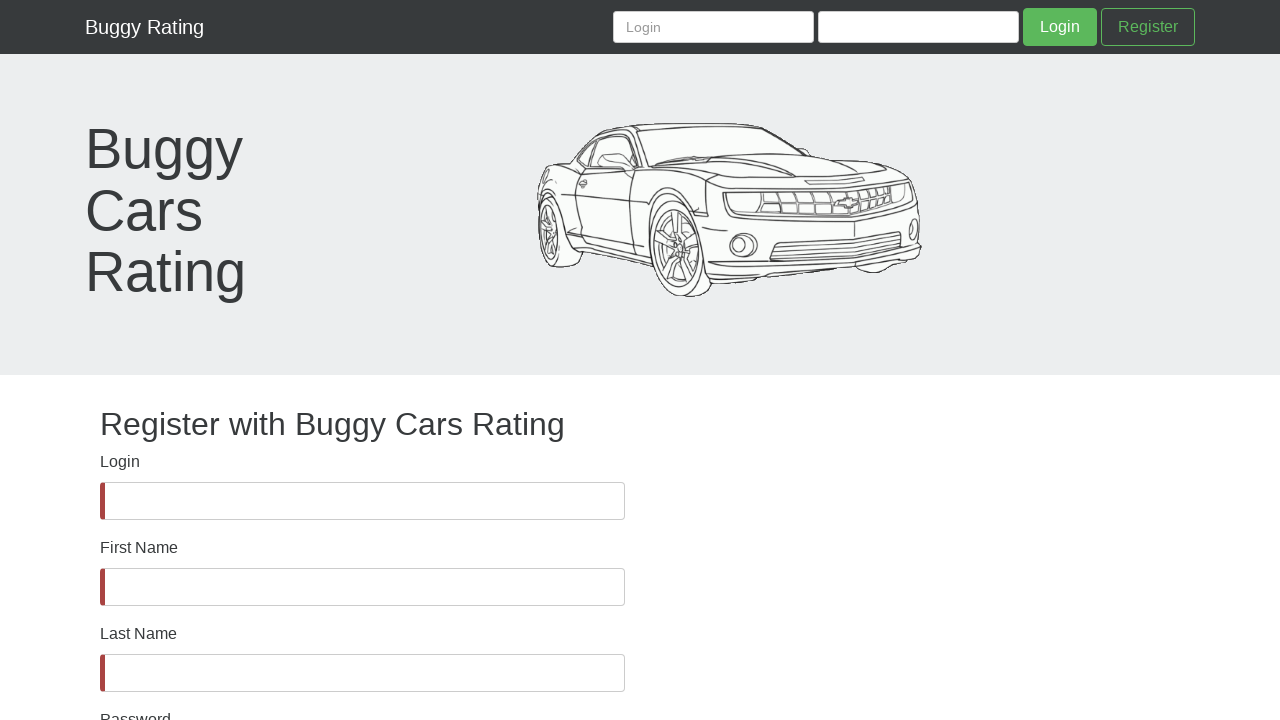

Asserted username field is visible
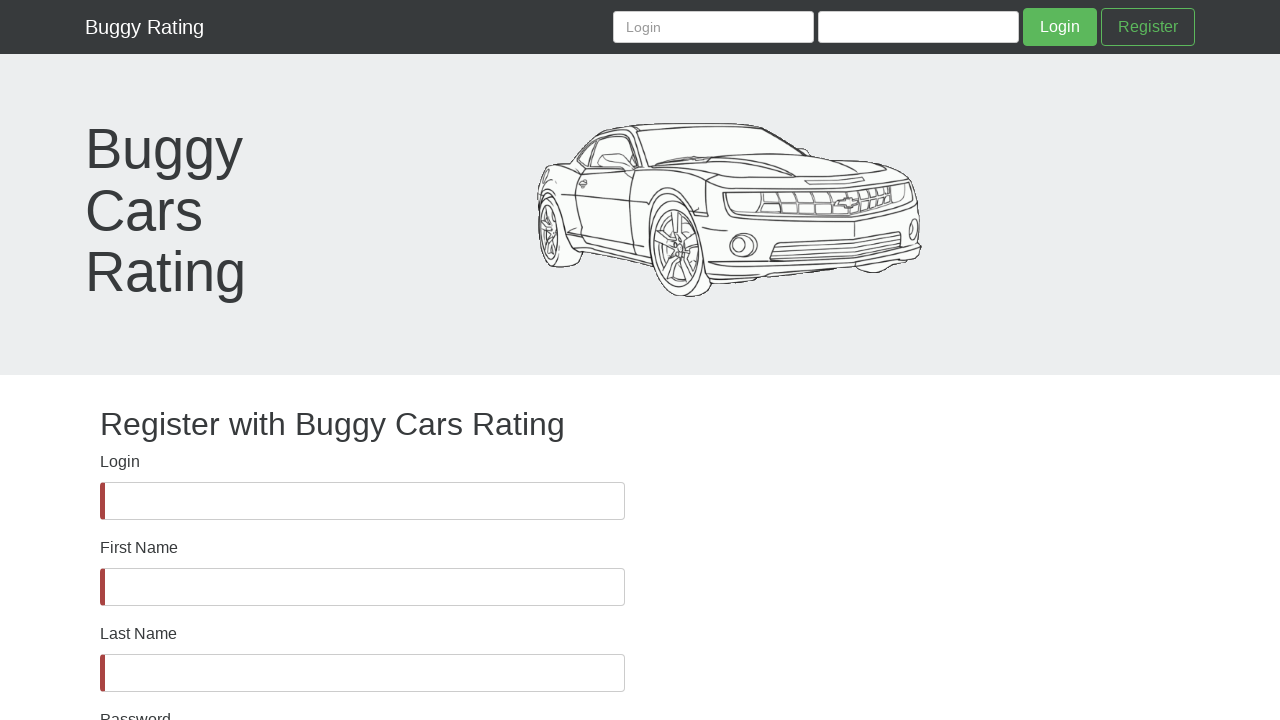

Filled username field with emojis and lowercase characters (less than 50 chars) on #username
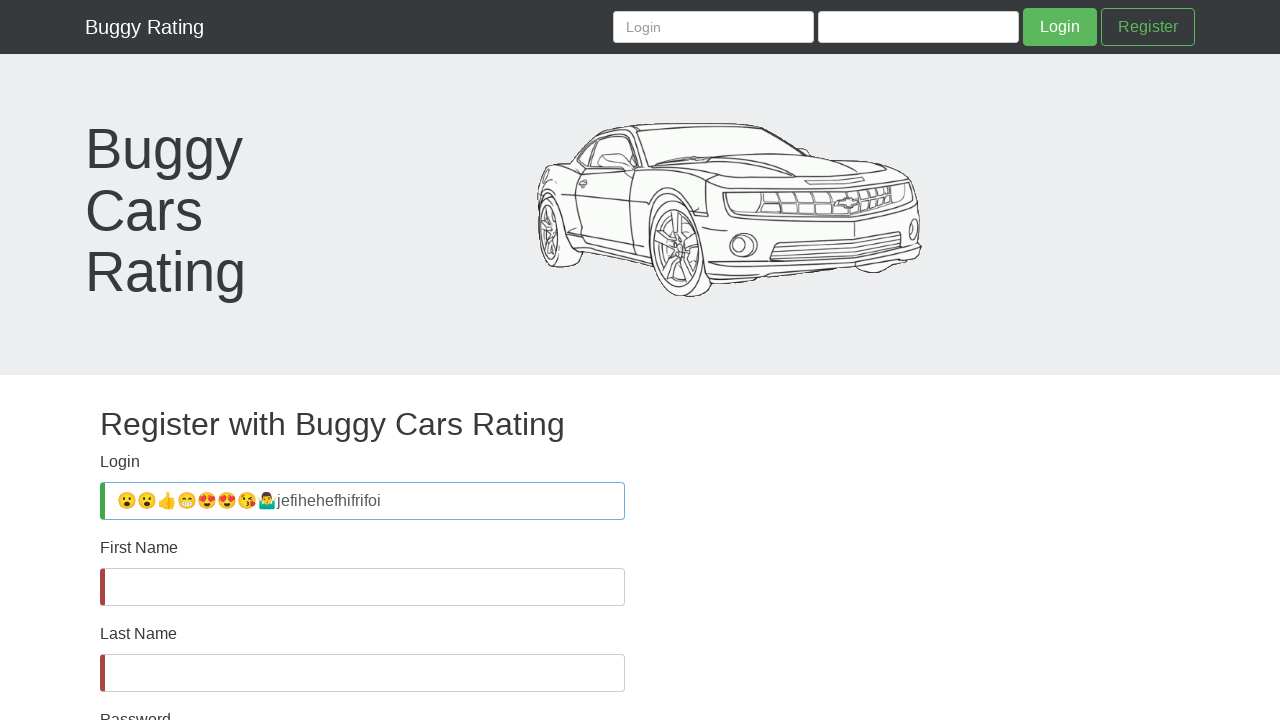

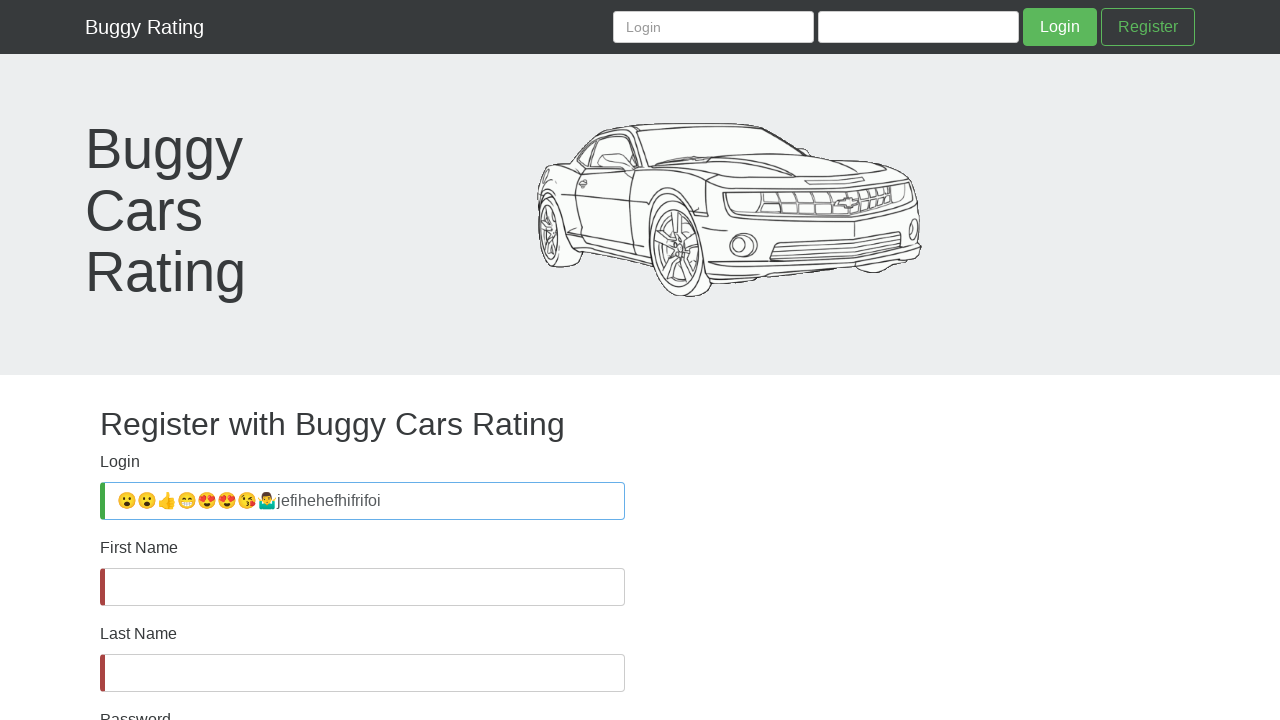